Opens Target main page and clicks on the cart icon to access the shopping cart

Starting URL: https://www.target.com/

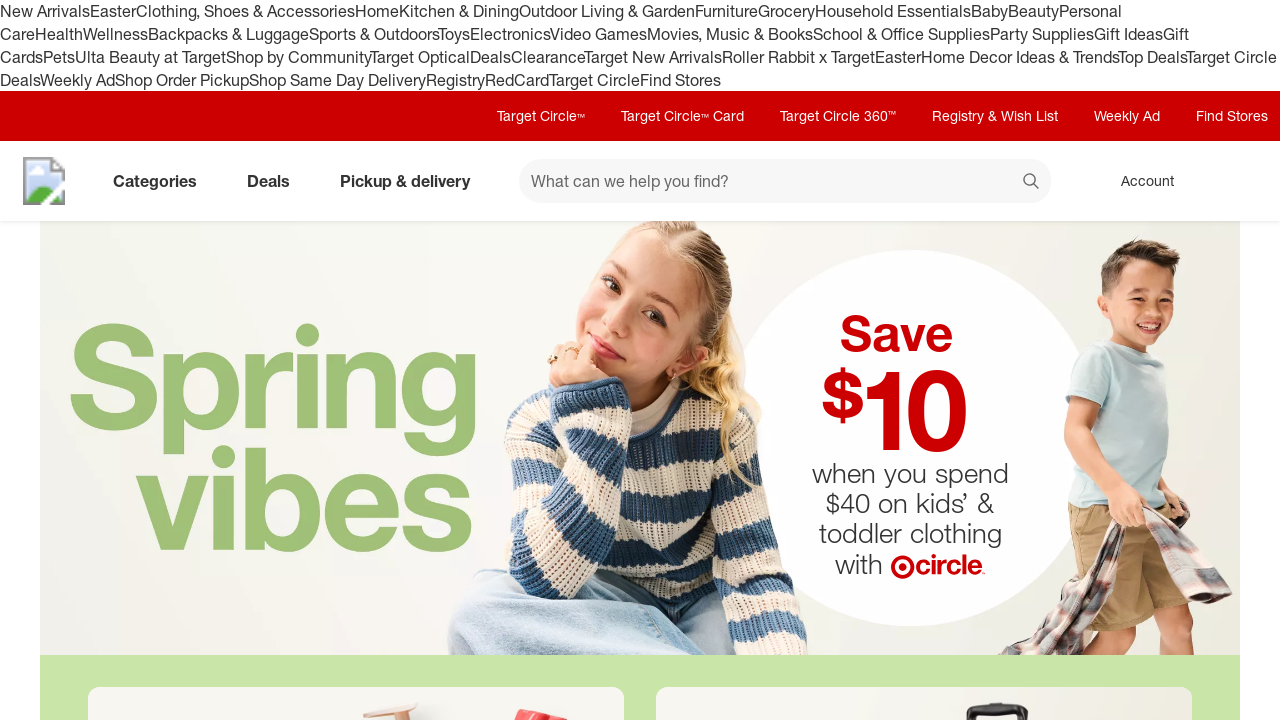

Clicked on the cart icon to access the shopping cart at (1238, 181) on [data-test='@web/CartIcon']
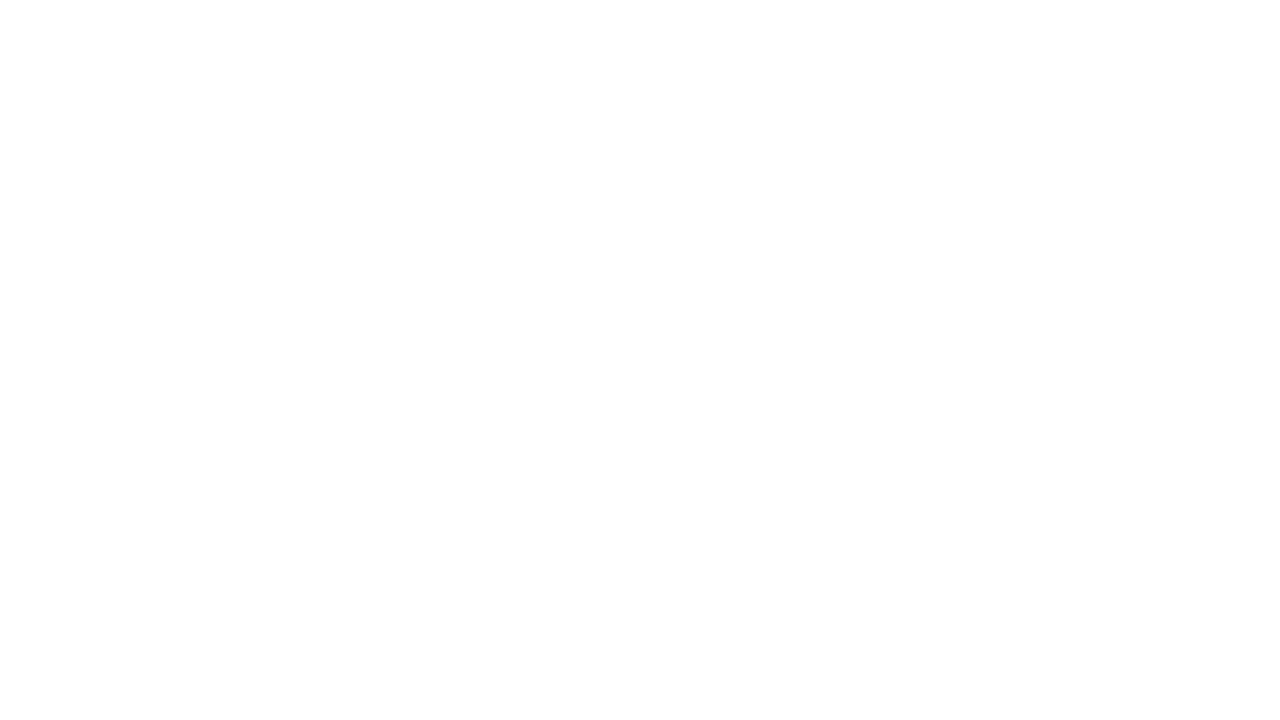

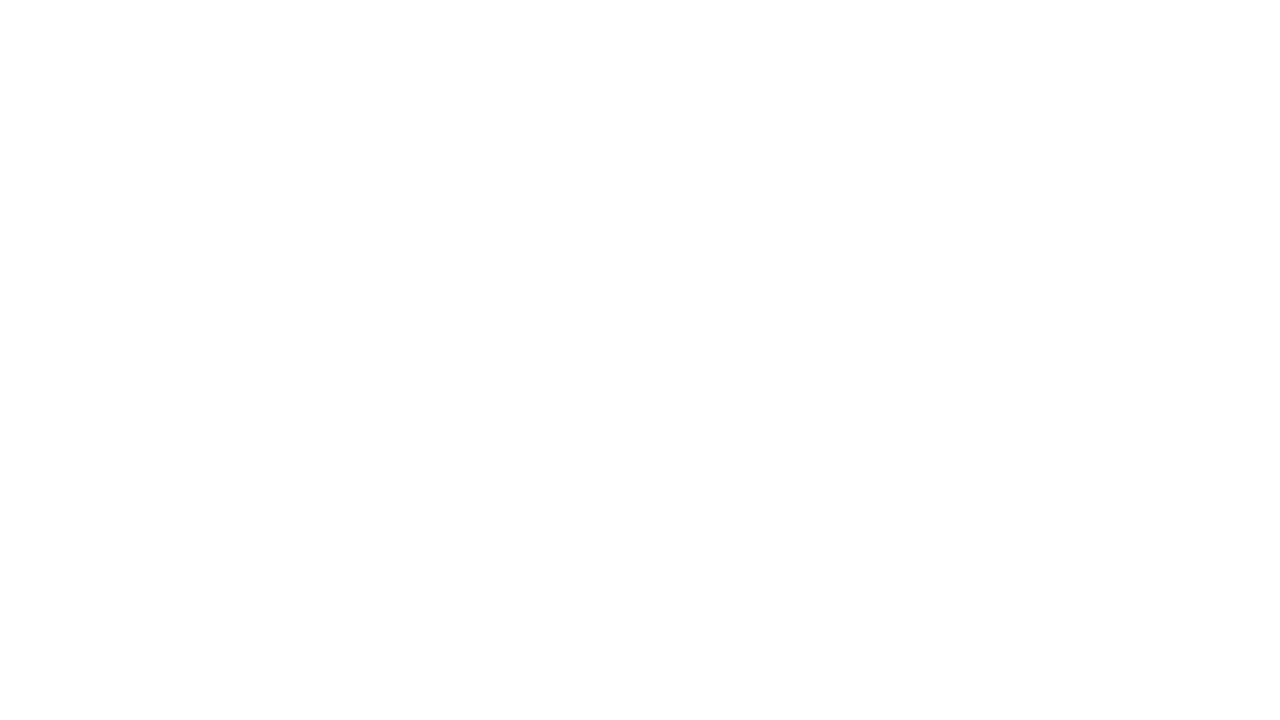